Clicks the second radio button and verifies it is selected

Starting URL: https://seleniumbase.io/demo_page

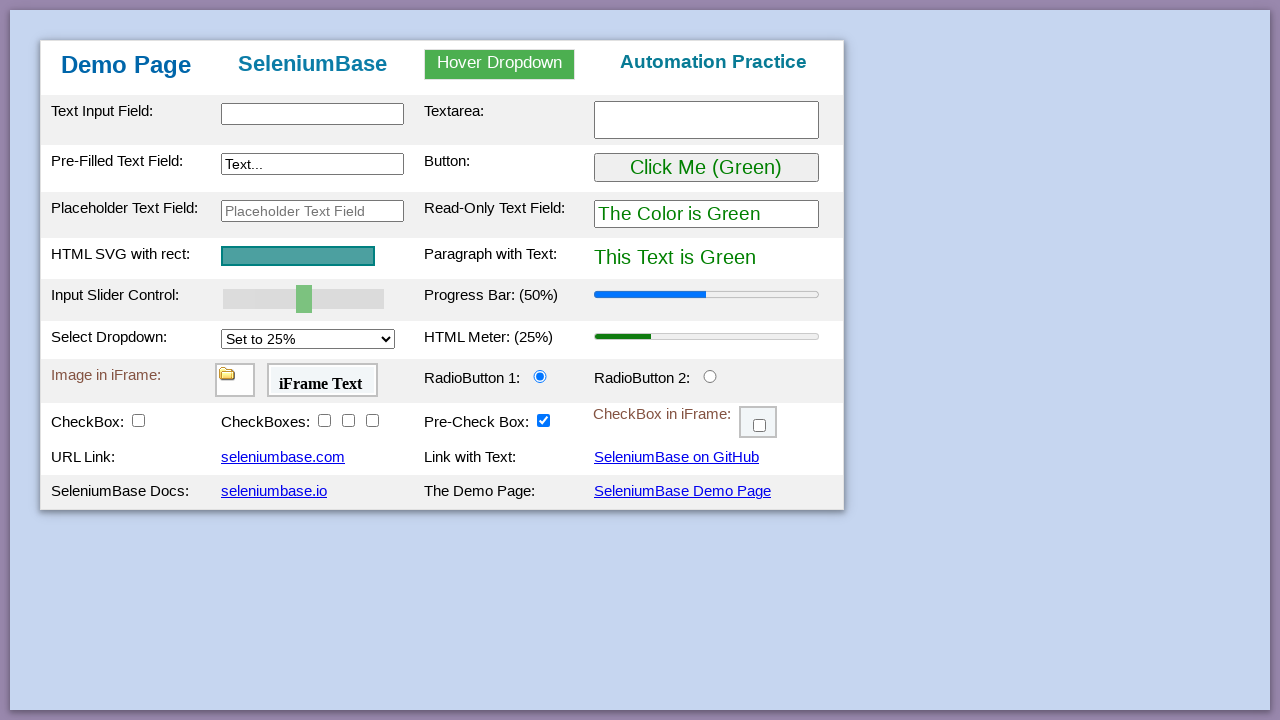

Navigated to https://seleniumbase.io/demo_page
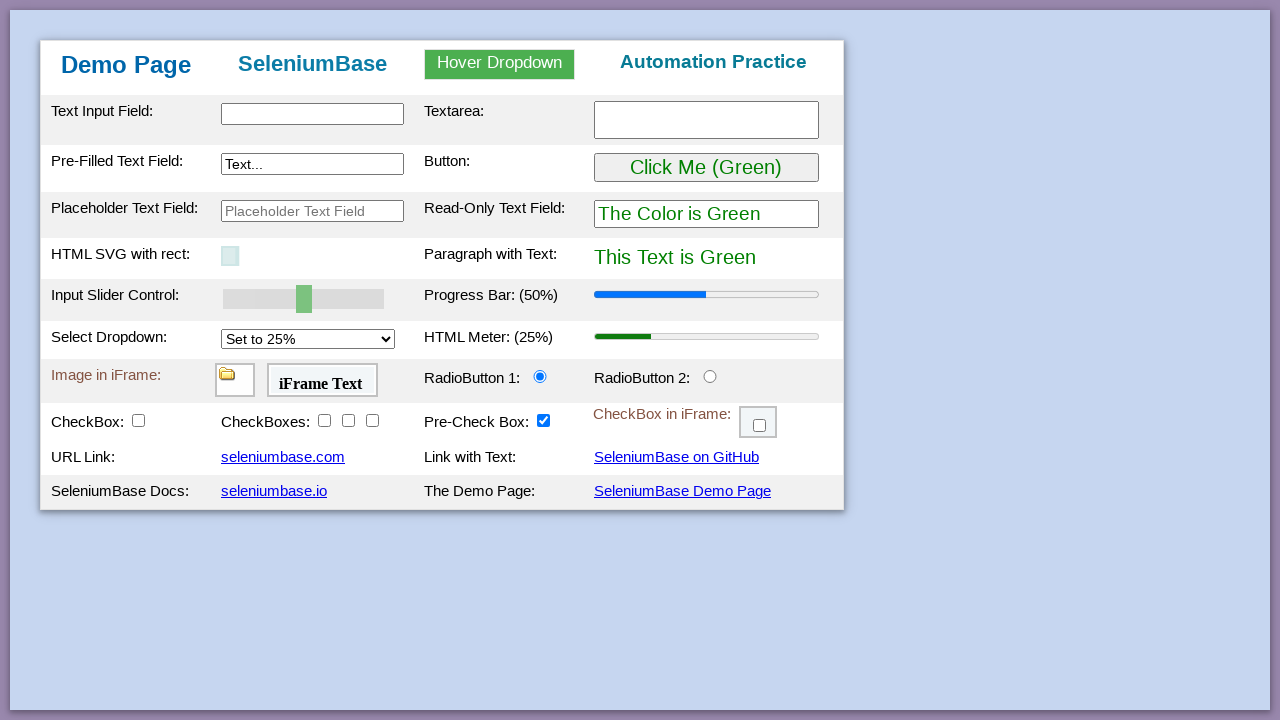

Clicked radio button #radioButton2 at (710, 376) on #radioButton2
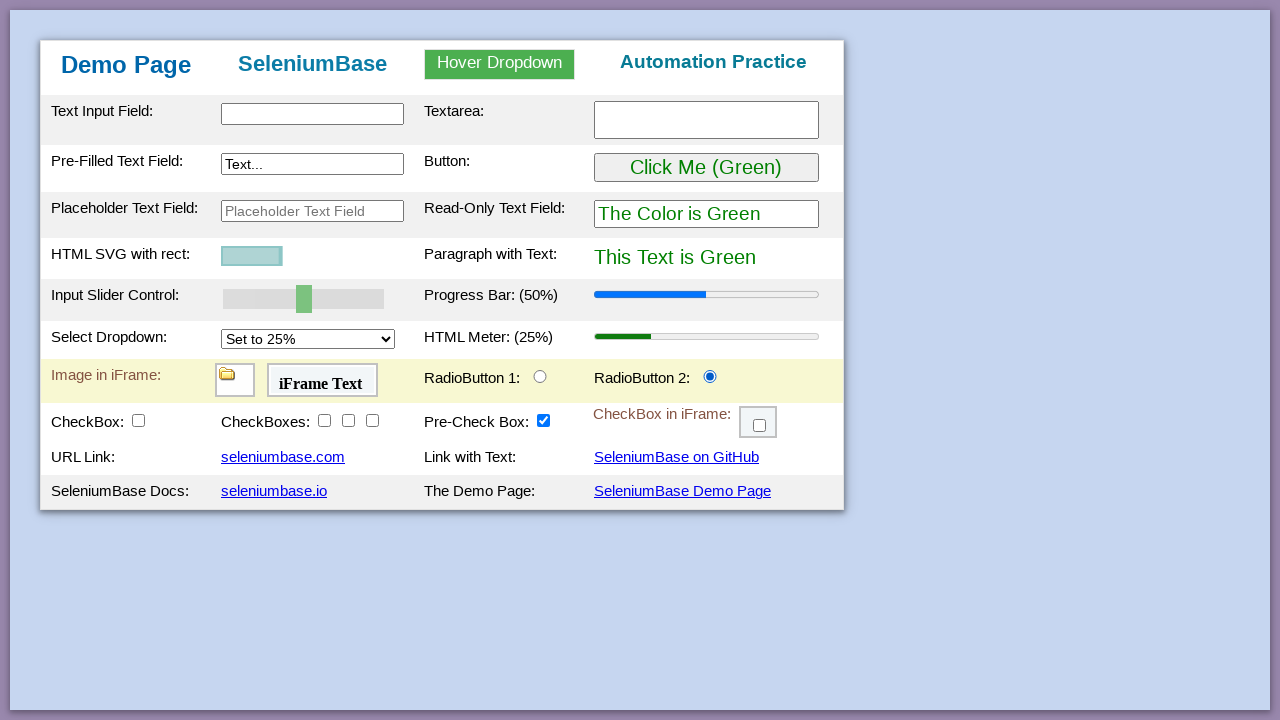

Verified that radio button #radioButton2 is selected
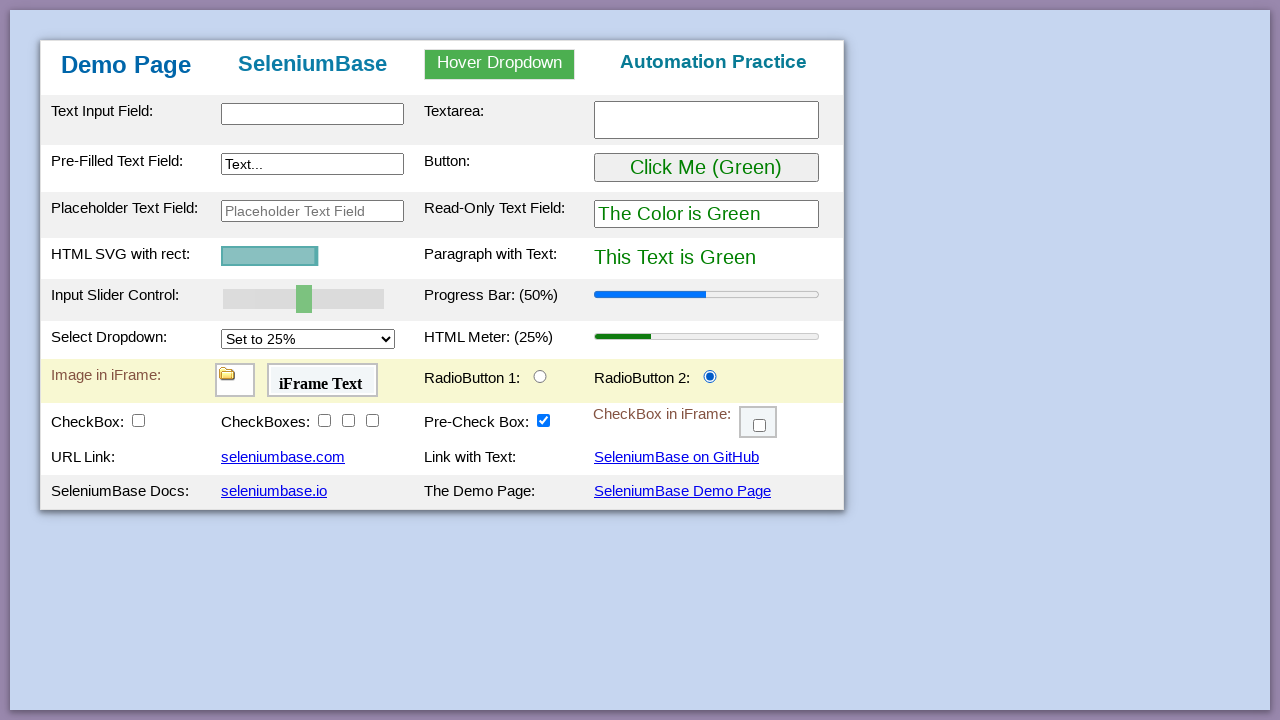

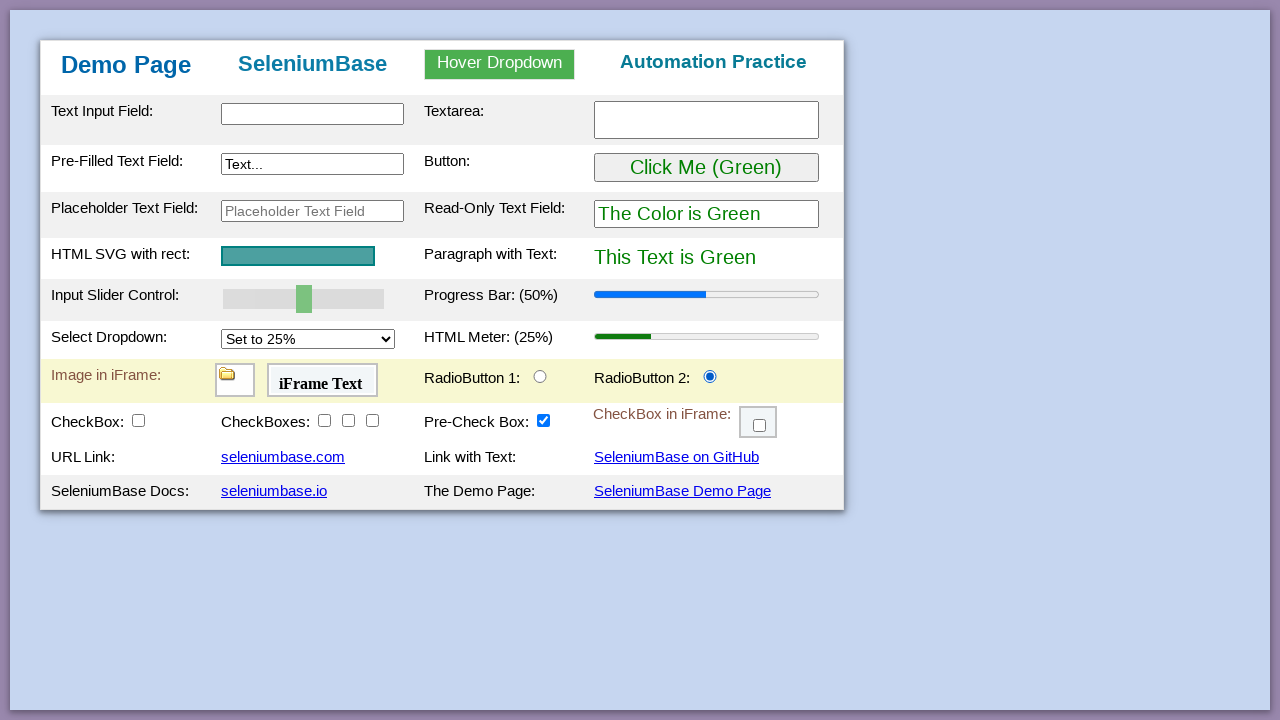